Fills out a registration form with personal information including name, address, email, phone, gender and hobbies

Starting URL: https://demo.automationtesting.in/Register.html

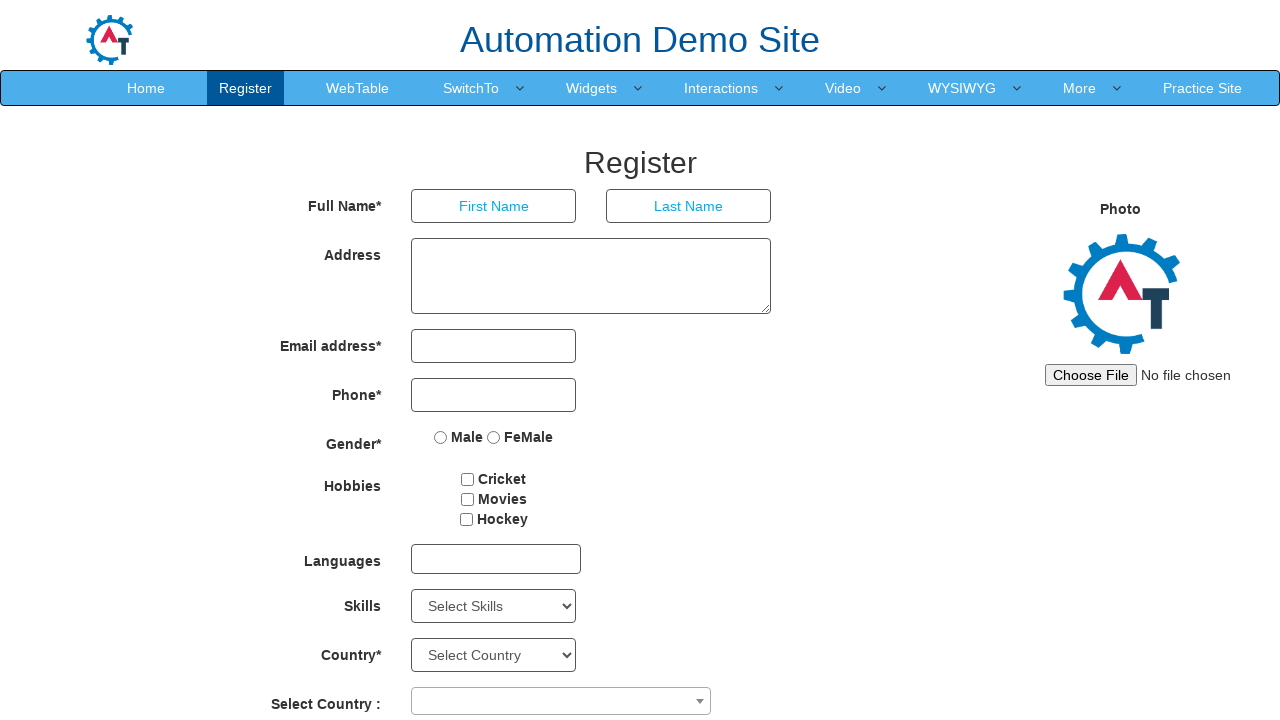

Filled first name field with 'test' on input[placeholder='First Name']
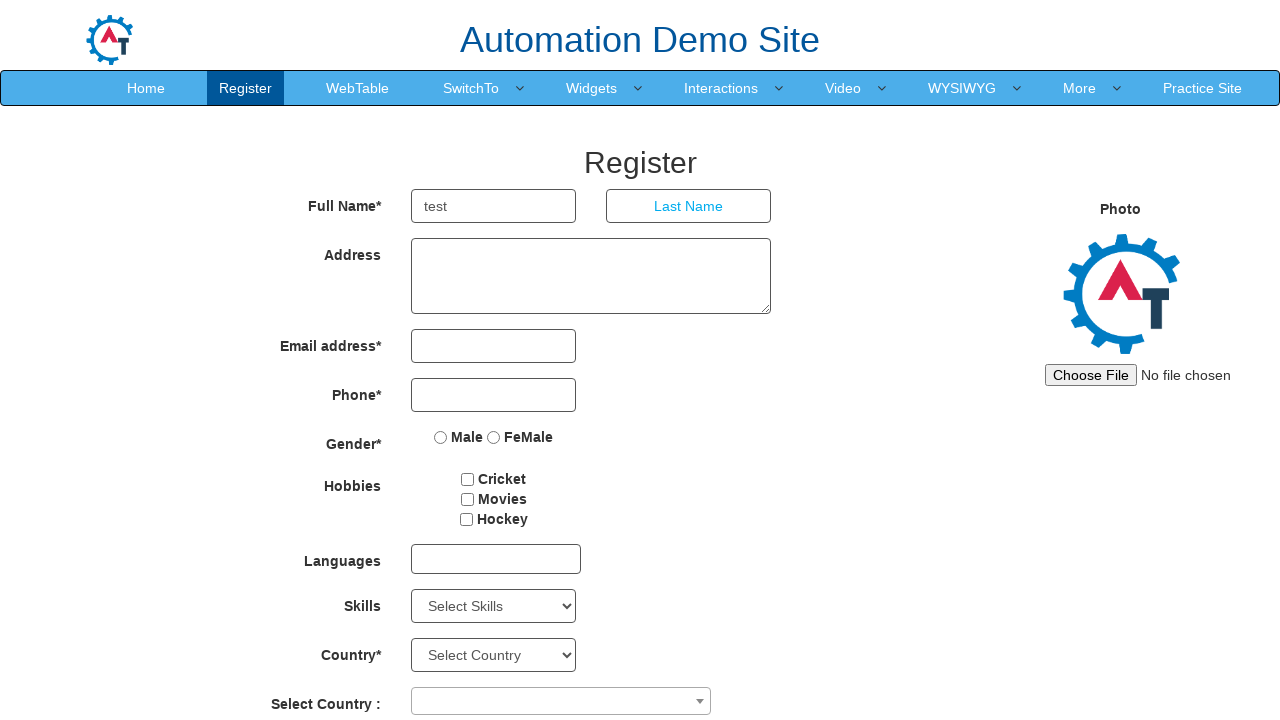

Filled last name field with 'Test1' on input[placeholder='Last Name']
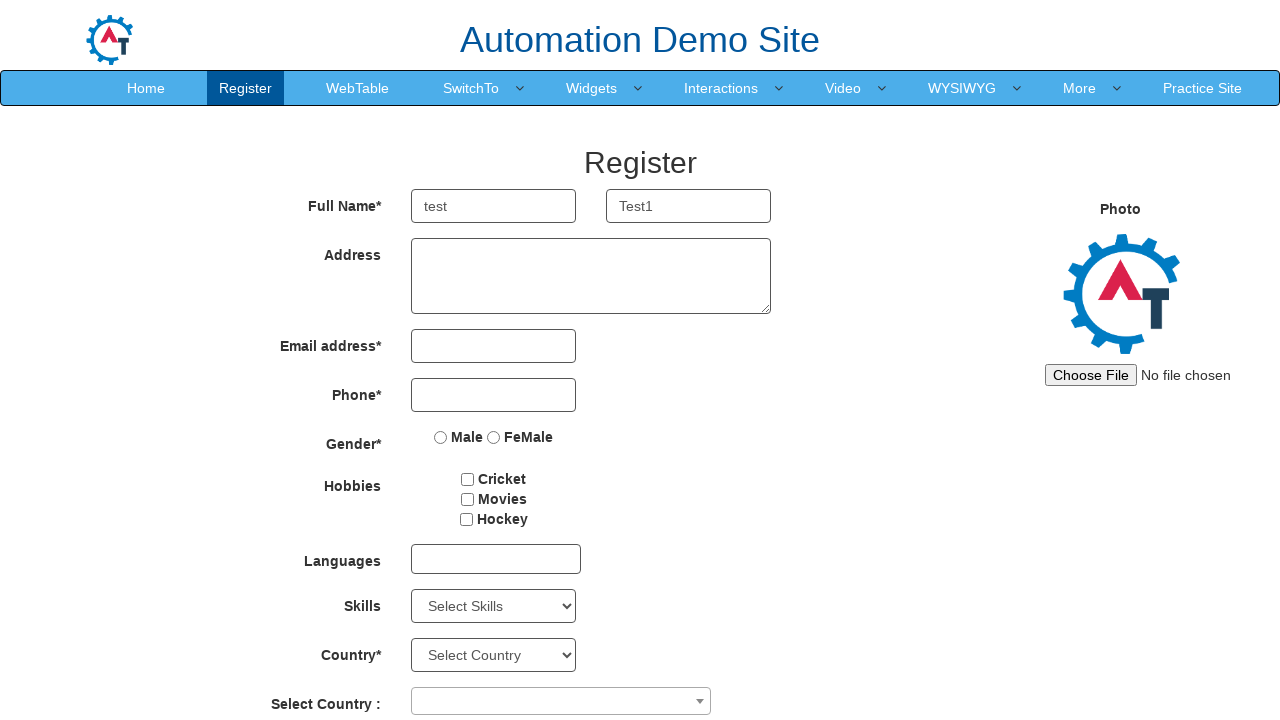

Filled address field with 'Test12345' on textarea[ng-model='Adress']
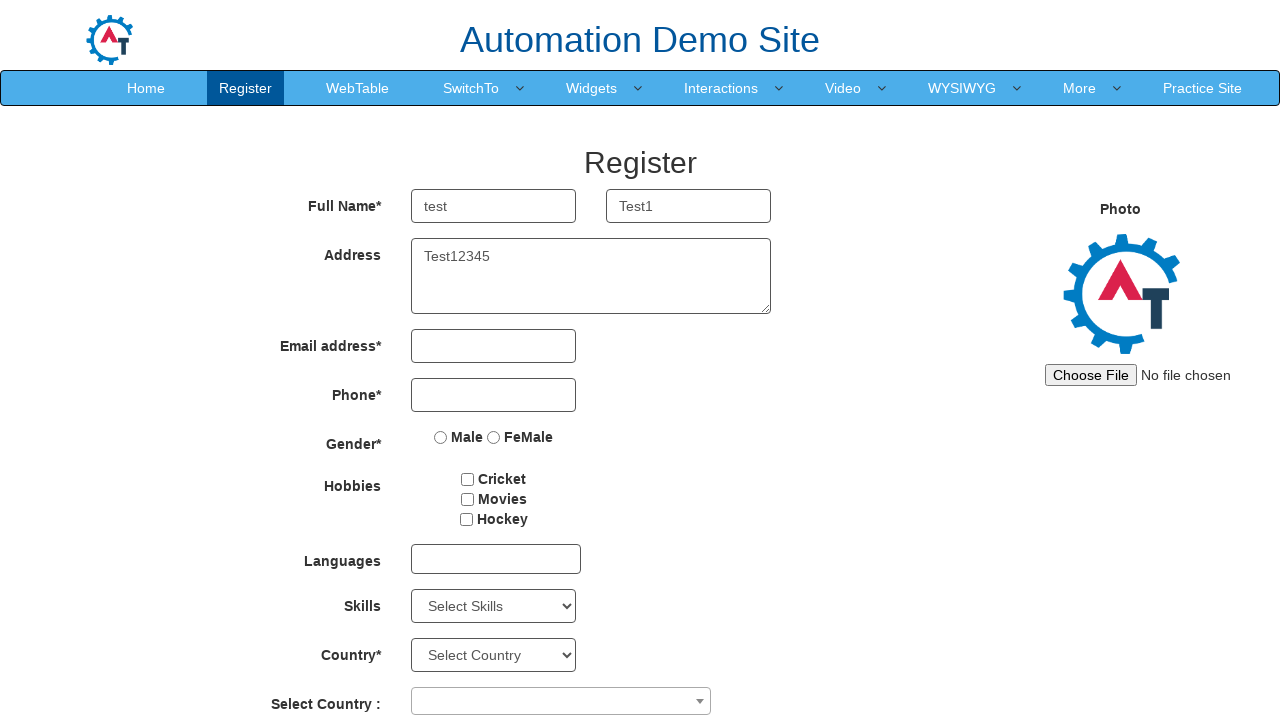

Filled email field with 'Test@email.com' on input[ng-model='EmailAdress']
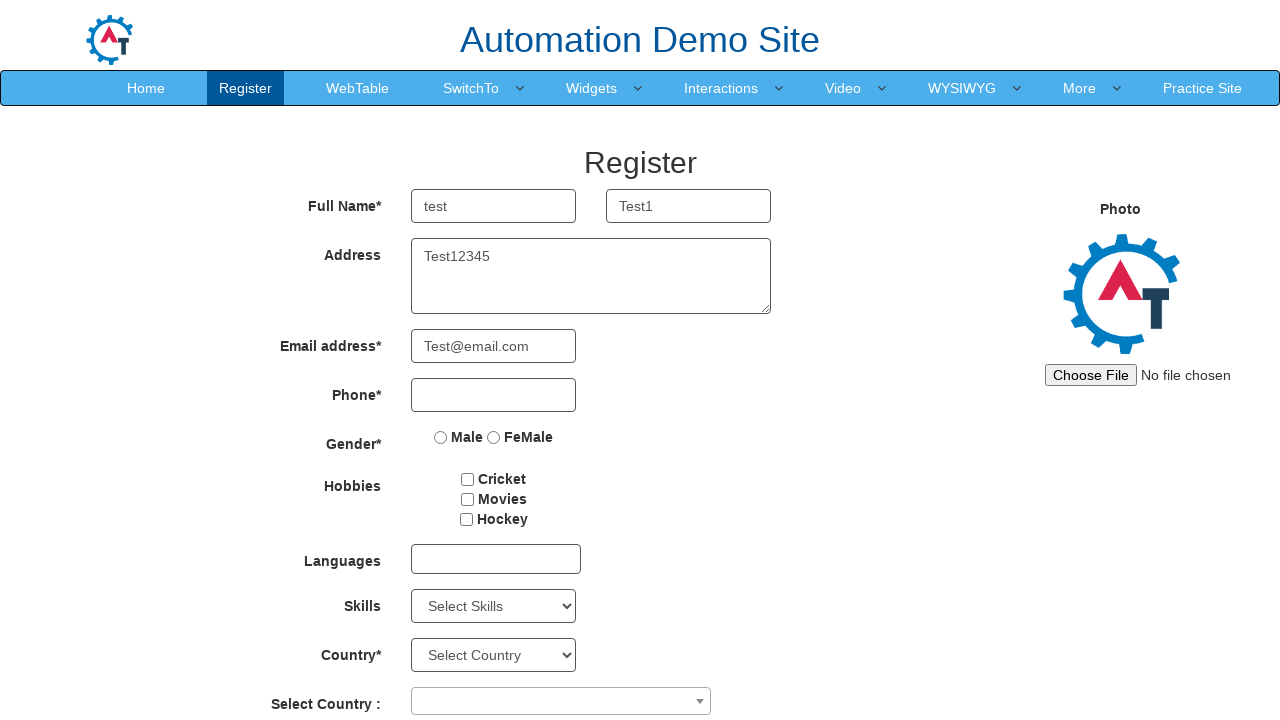

Filled phone number field with '1235587' on input[ng-model='Phone']
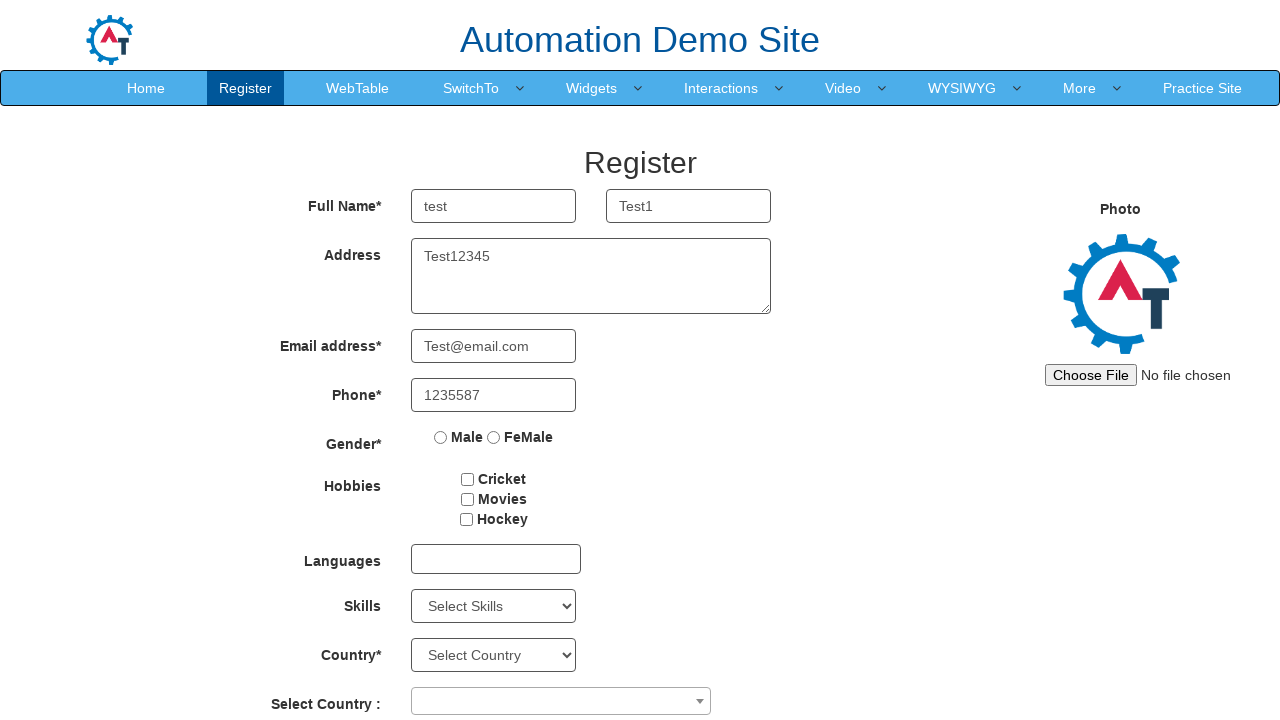

Selected Male gender radio button at (441, 437) on input[value='Male']
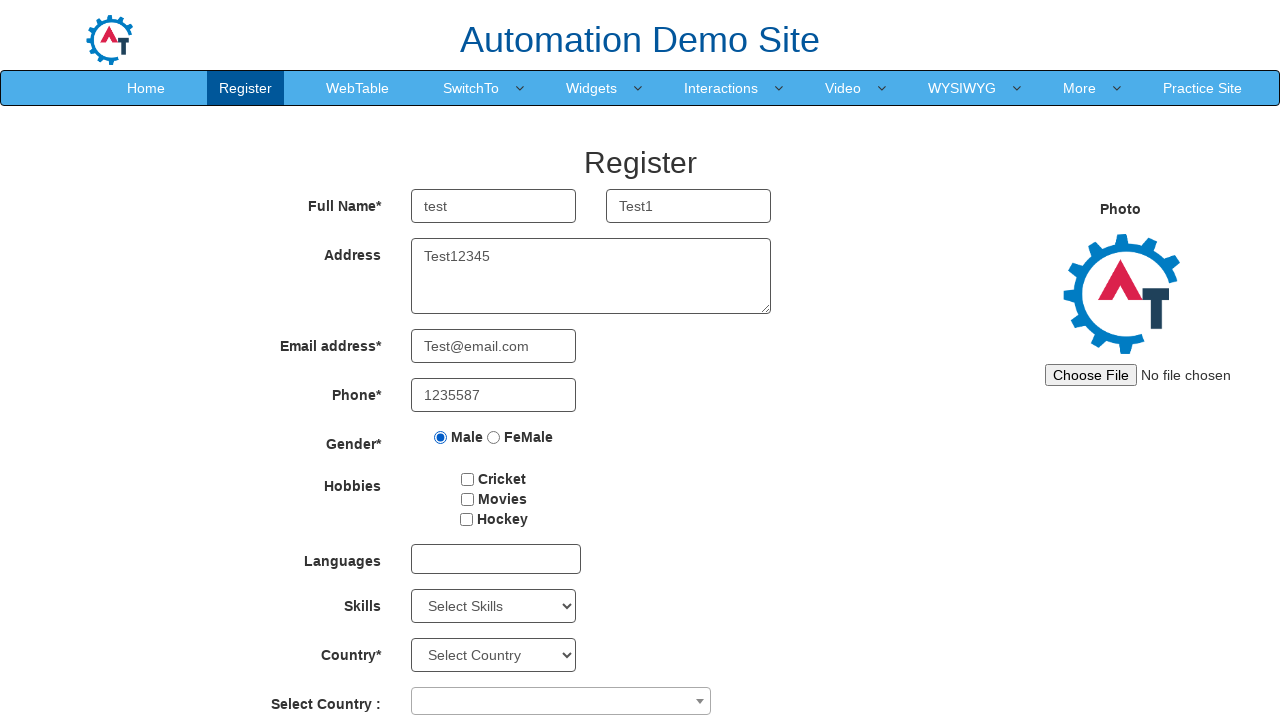

Selected Cricket hobby checkbox at (468, 479) on input[value='Cricket']
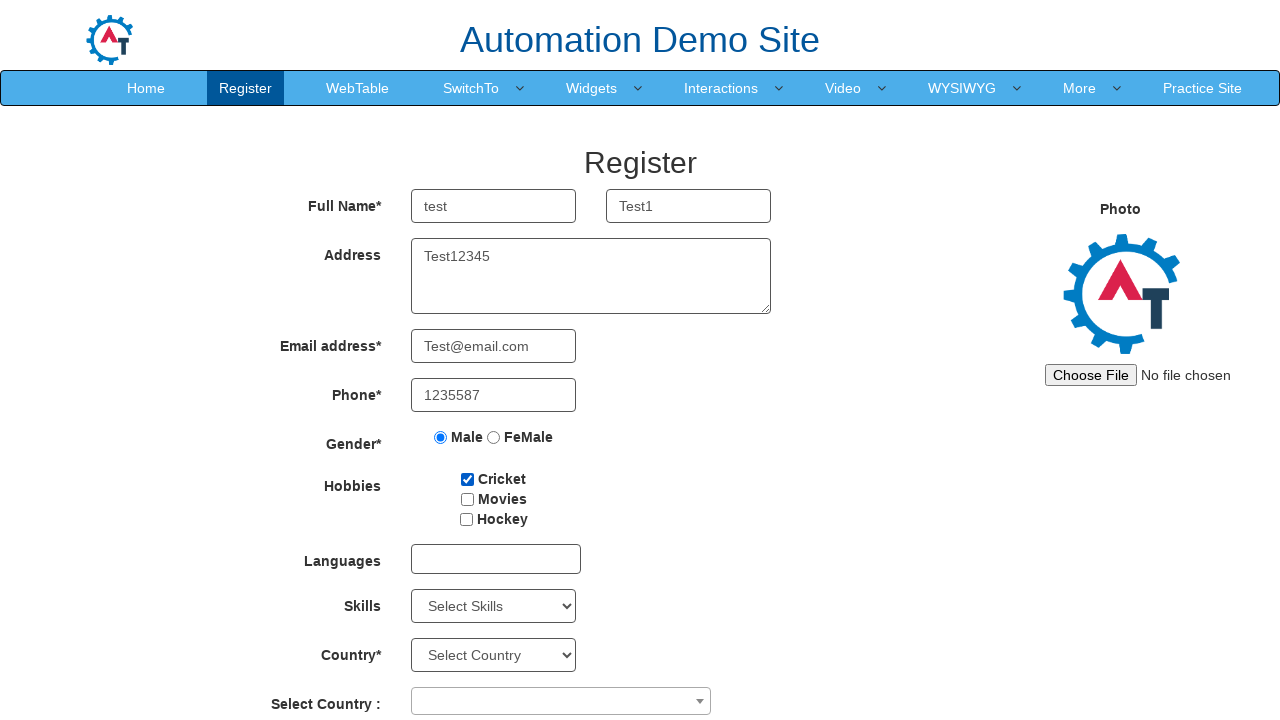

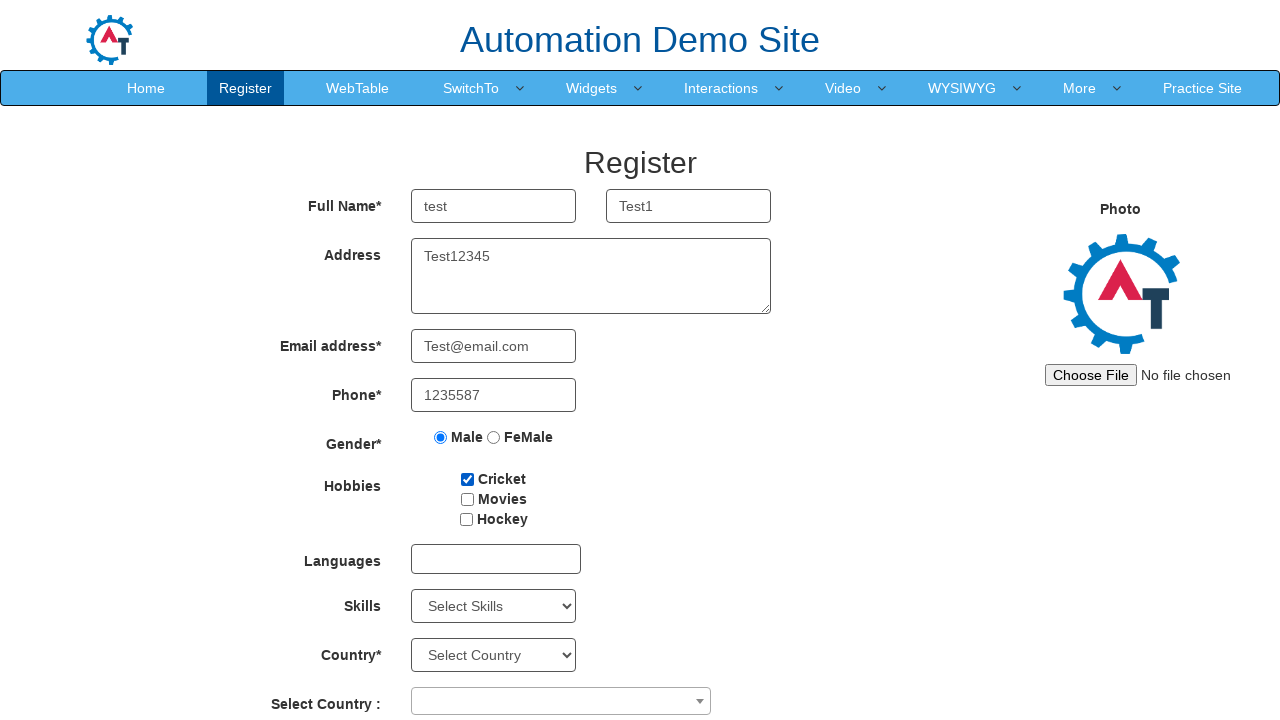